Tests opening a popup window by clicking a link on a test page, demonstrating browser window handling functionality.

Starting URL: http://omayo.blogspot.com/

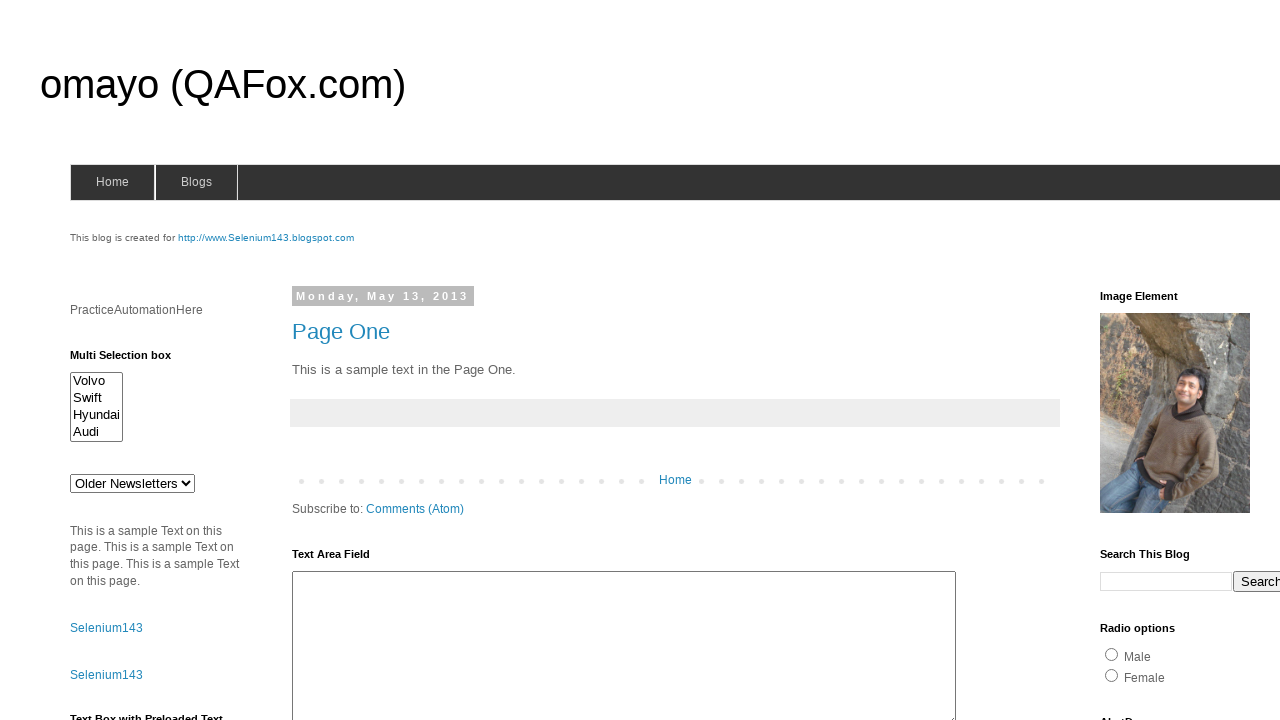

Clicked on 'Open a popup window' link at (132, 360) on text=Open a popup window
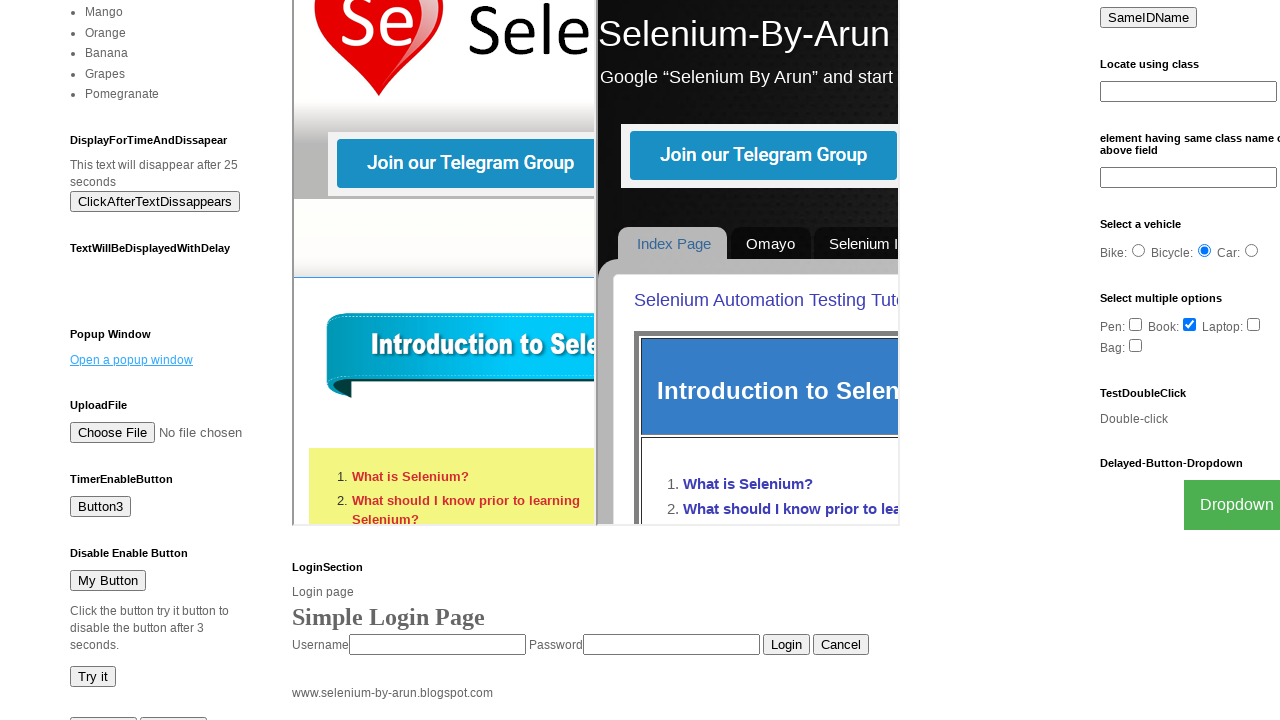

Waited 2 seconds for popup window to open
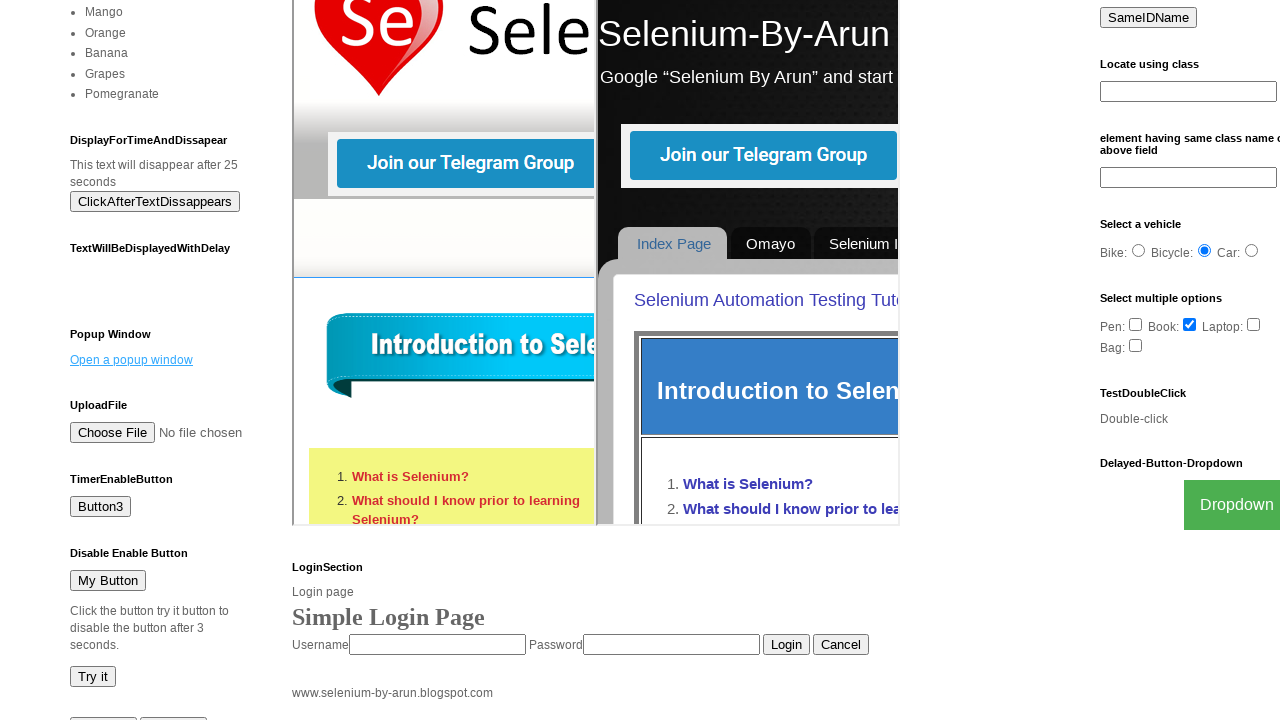

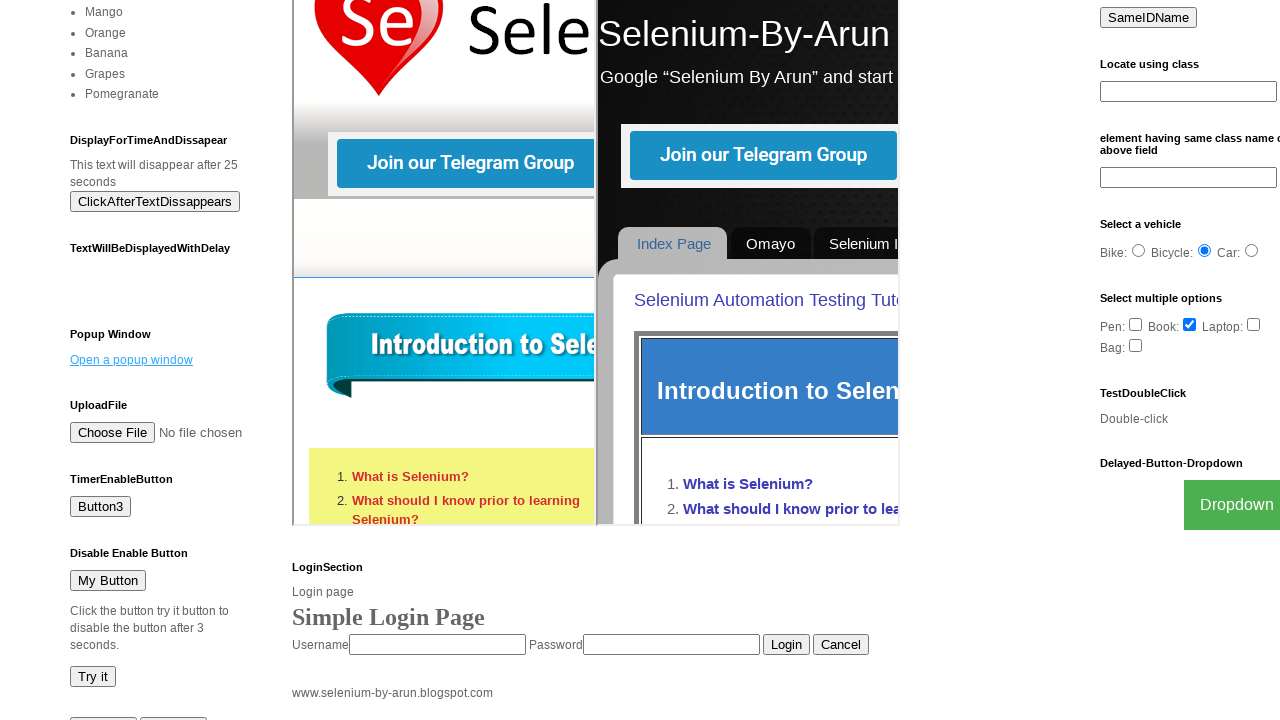